Tests that the Clear completed button displays correct text when items are completed

Starting URL: https://demo.playwright.dev/todomvc

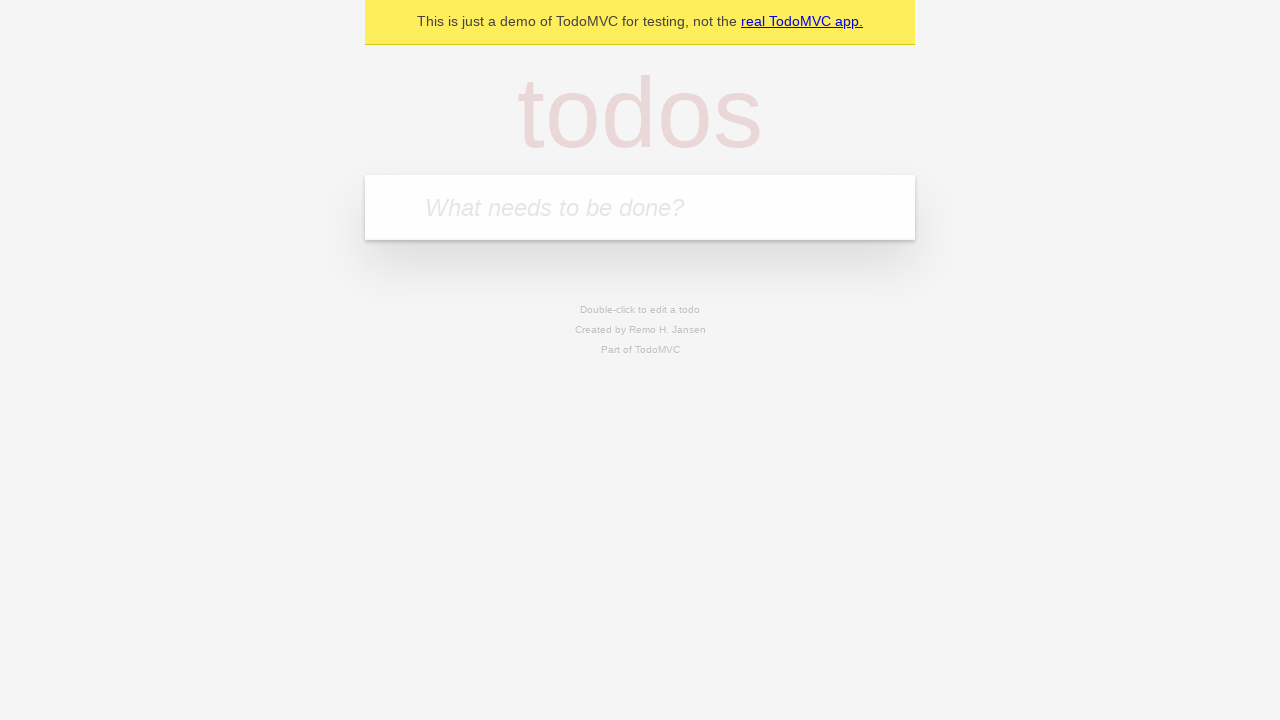

Filled todo input with 'buy some cheese' on internal:attr=[placeholder="What needs to be done?"i]
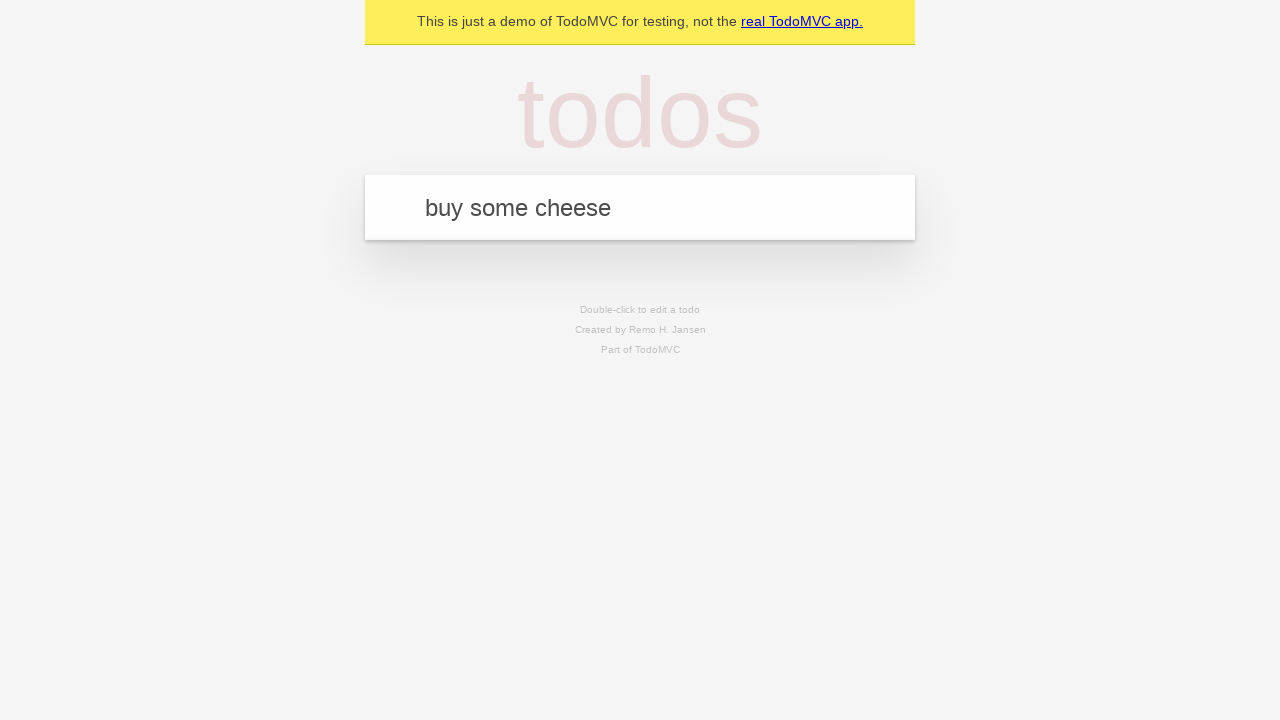

Pressed Enter to add first todo item on internal:attr=[placeholder="What needs to be done?"i]
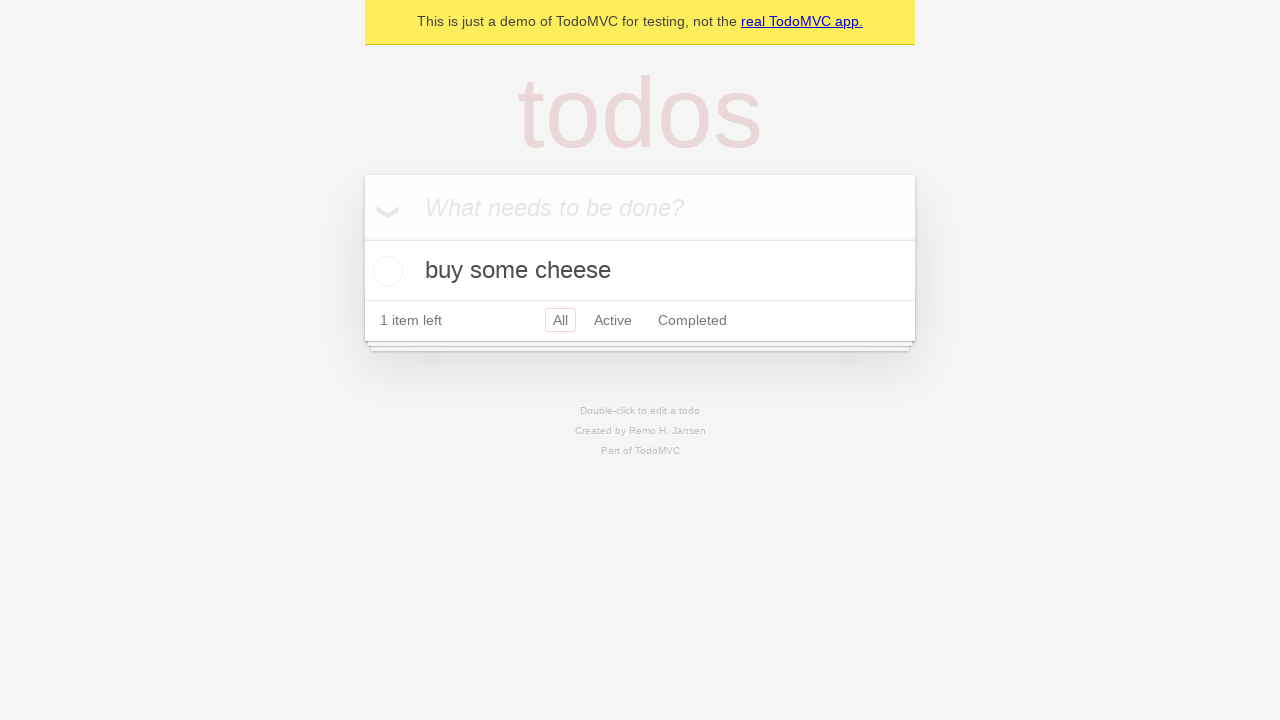

Filled todo input with 'feed the cat' on internal:attr=[placeholder="What needs to be done?"i]
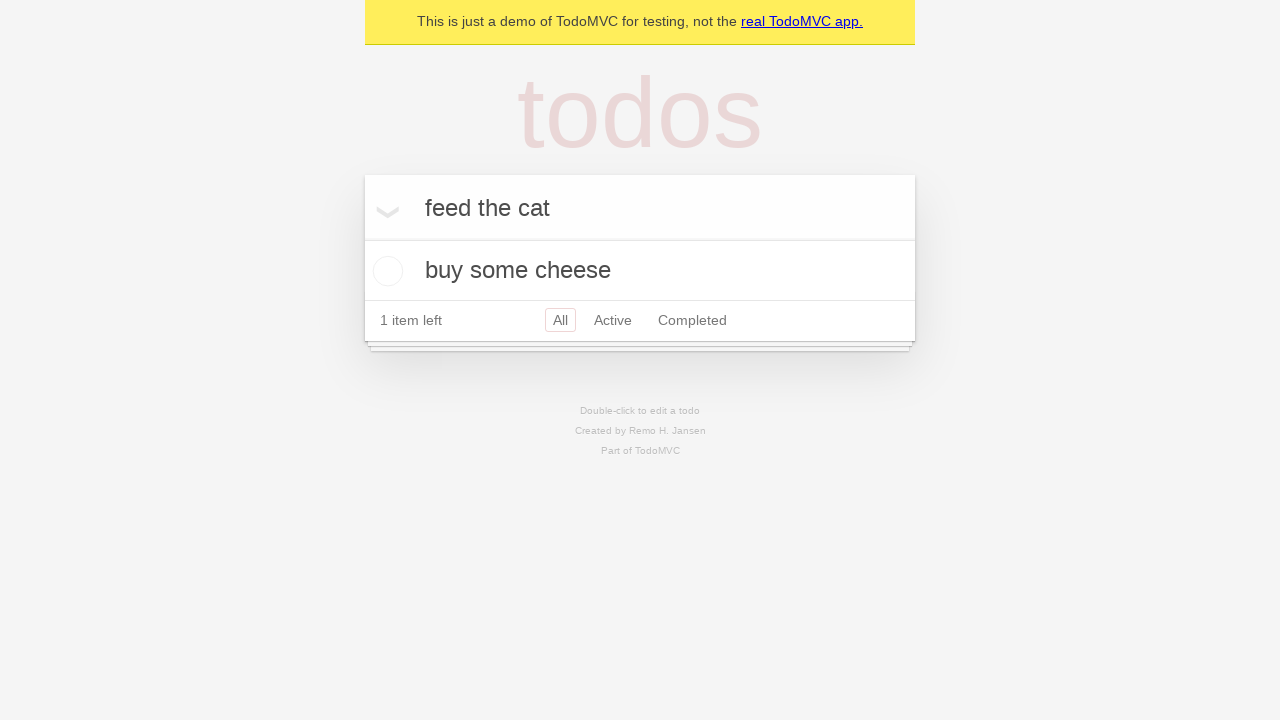

Pressed Enter to add second todo item on internal:attr=[placeholder="What needs to be done?"i]
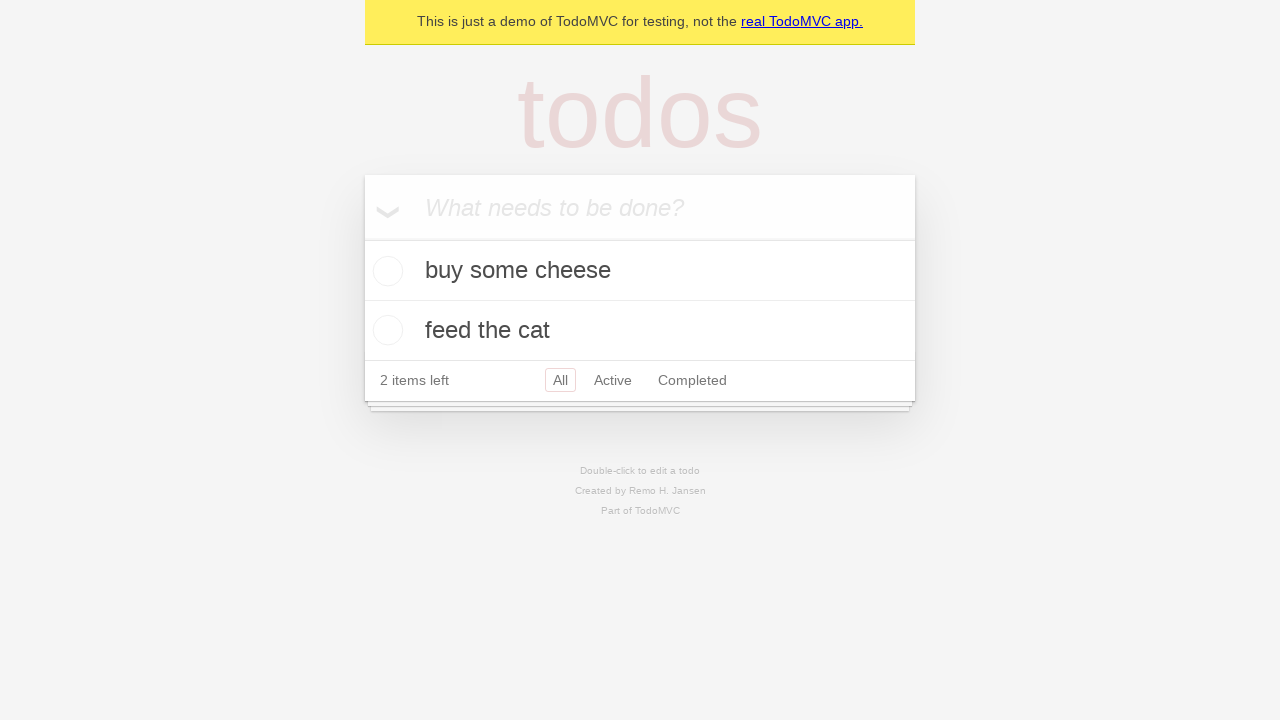

Filled todo input with 'book a doctors appointment' on internal:attr=[placeholder="What needs to be done?"i]
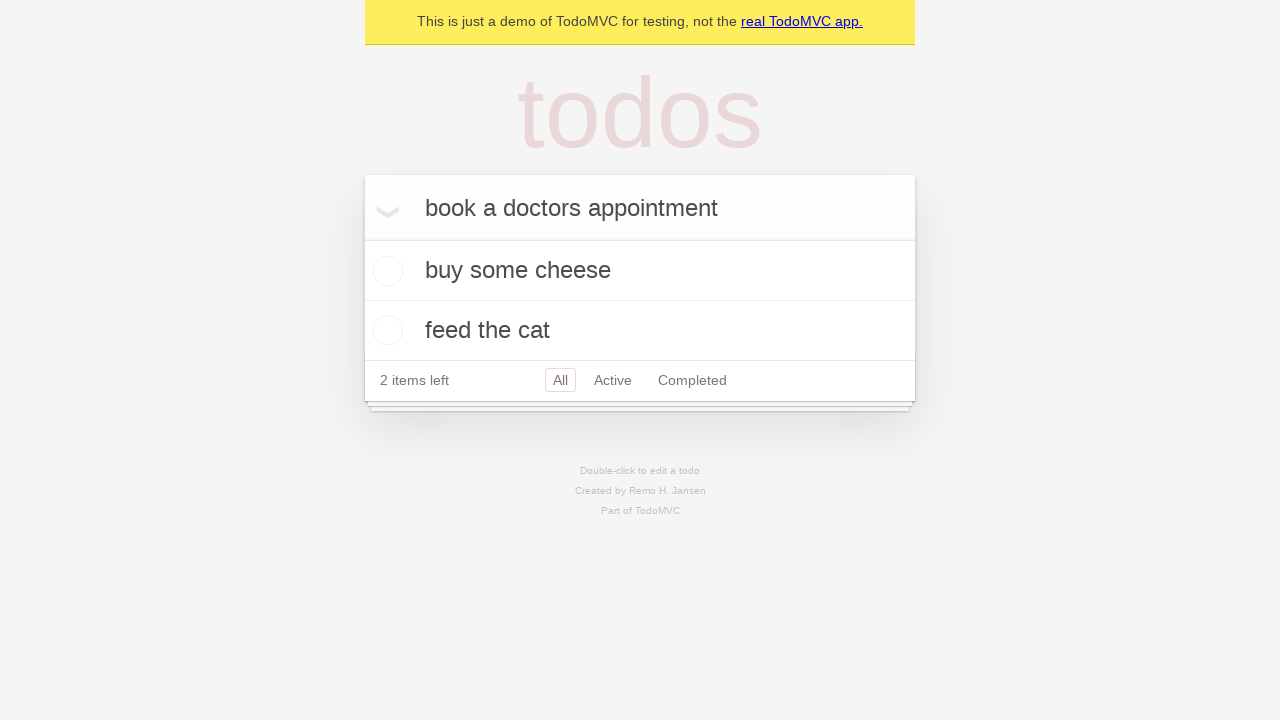

Pressed Enter to add third todo item on internal:attr=[placeholder="What needs to be done?"i]
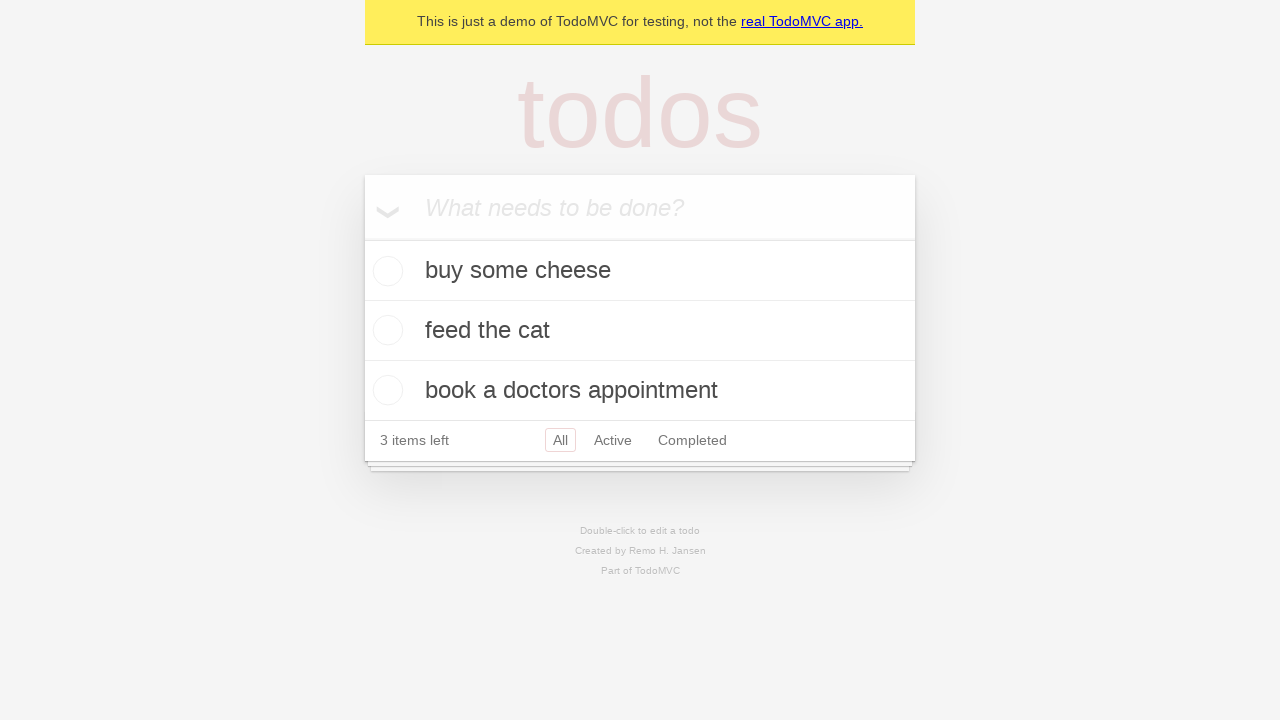

Waited for third todo item to appear
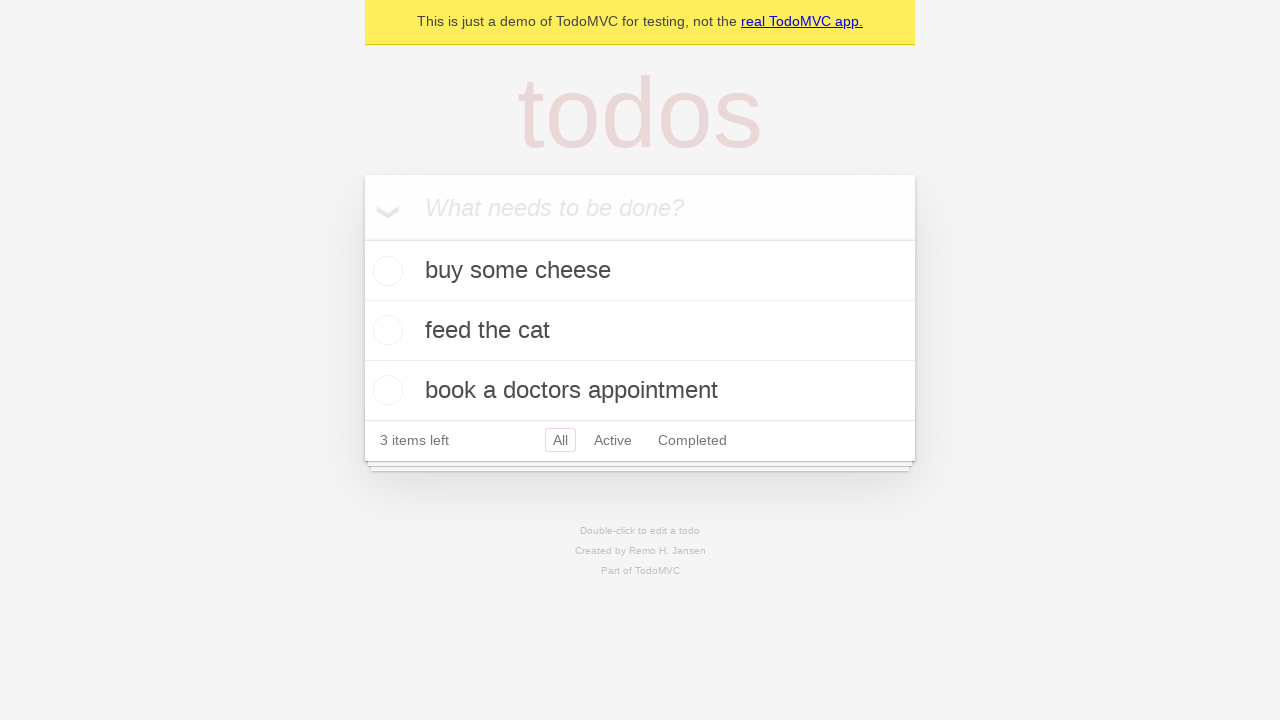

Checked the first todo item as completed at (385, 271) on .todo-list li .toggle >> nth=0
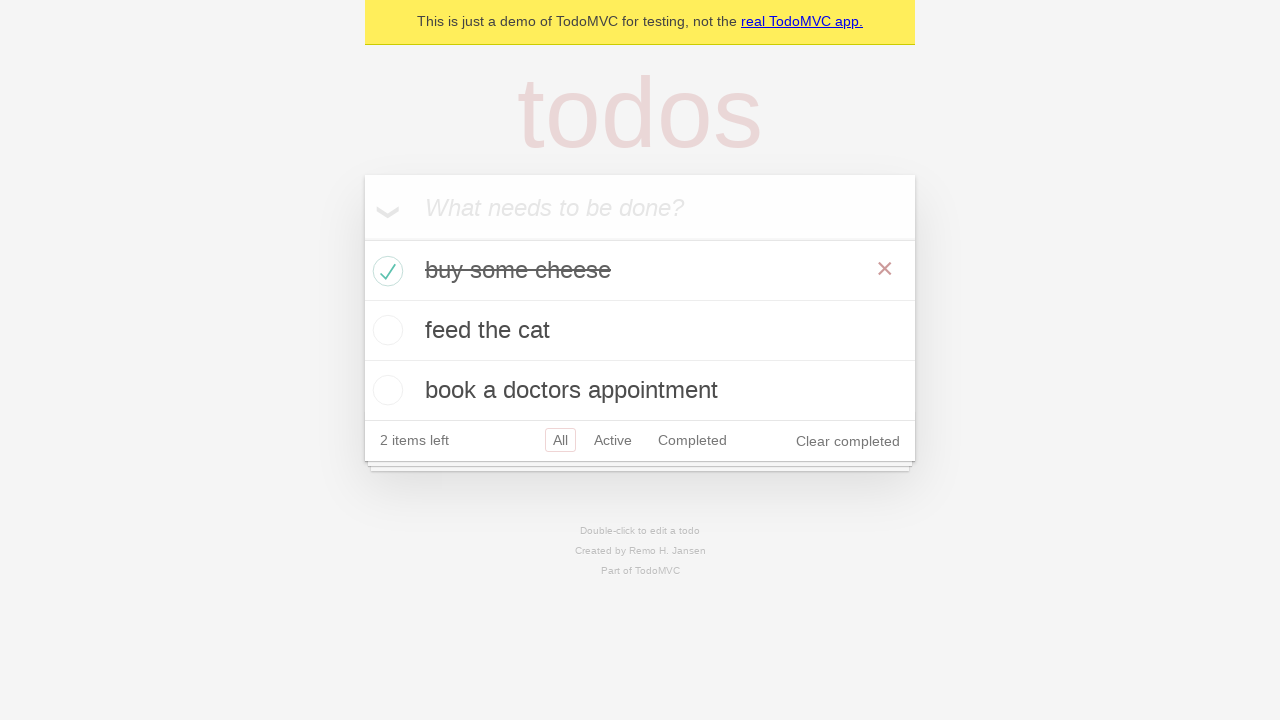

Clear completed button appeared after marking item complete
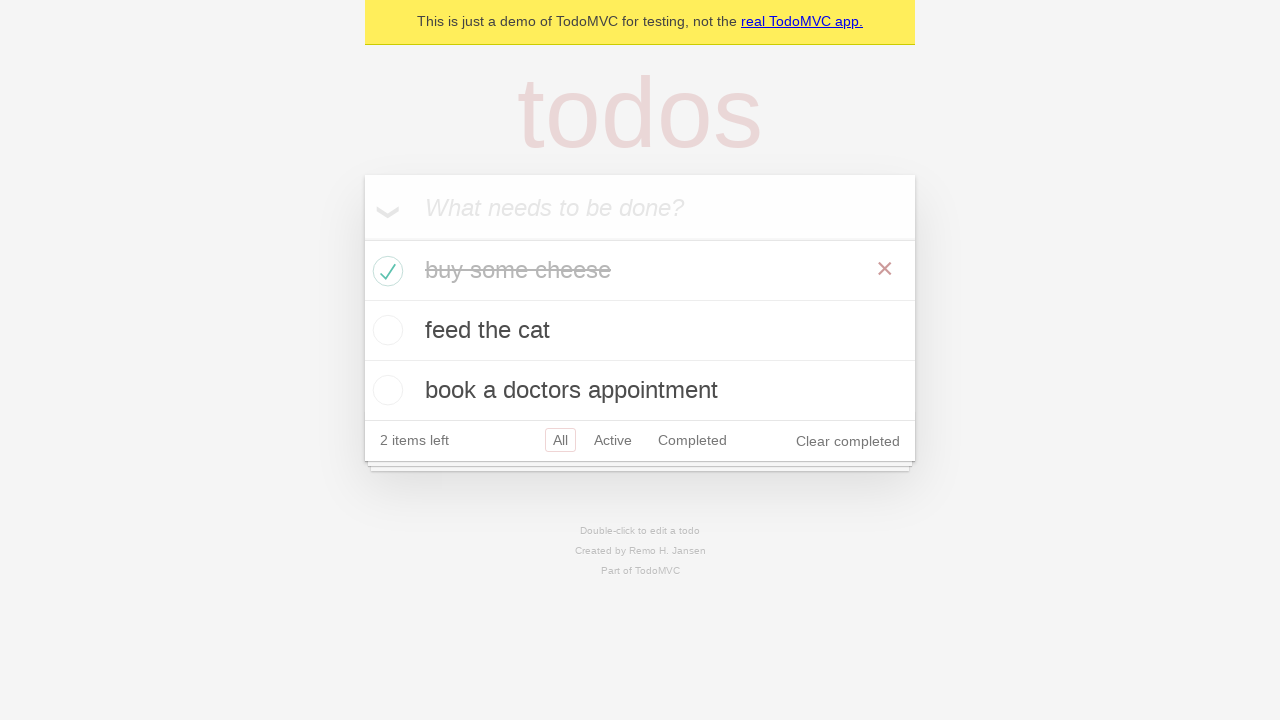

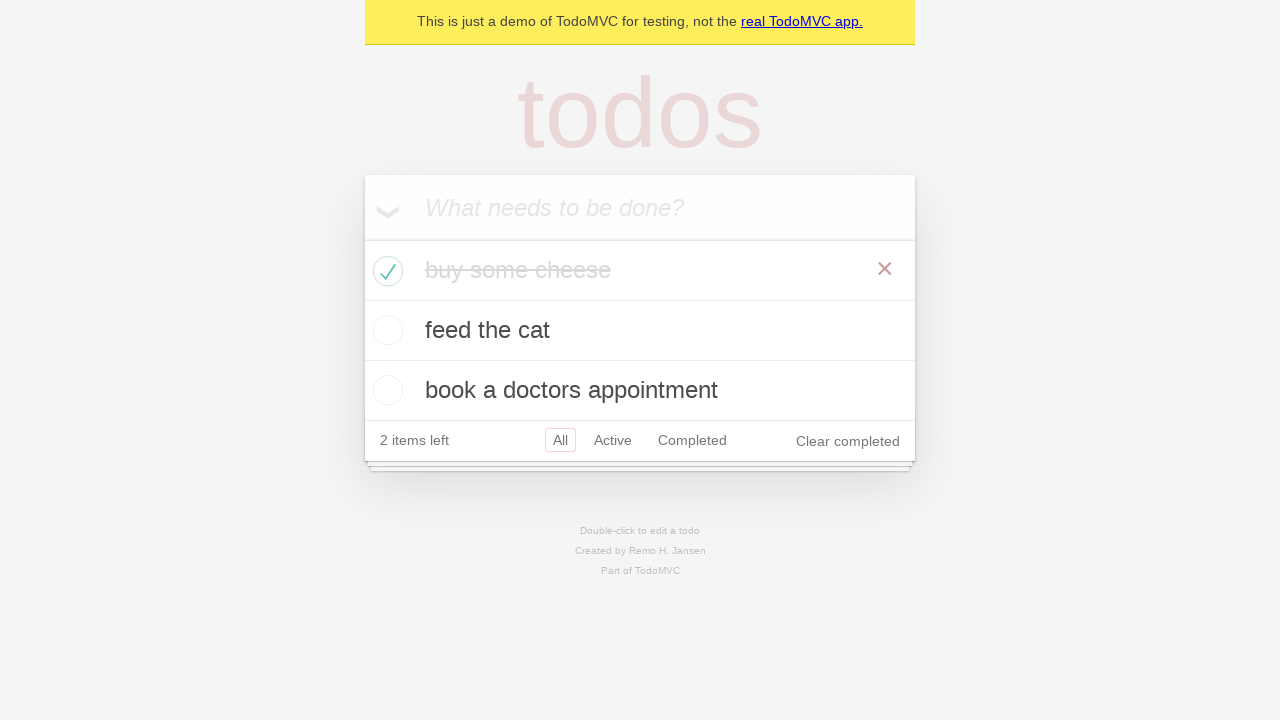